Tests that whitespace is trimmed from edited todo text.

Starting URL: https://demo.playwright.dev/todomvc

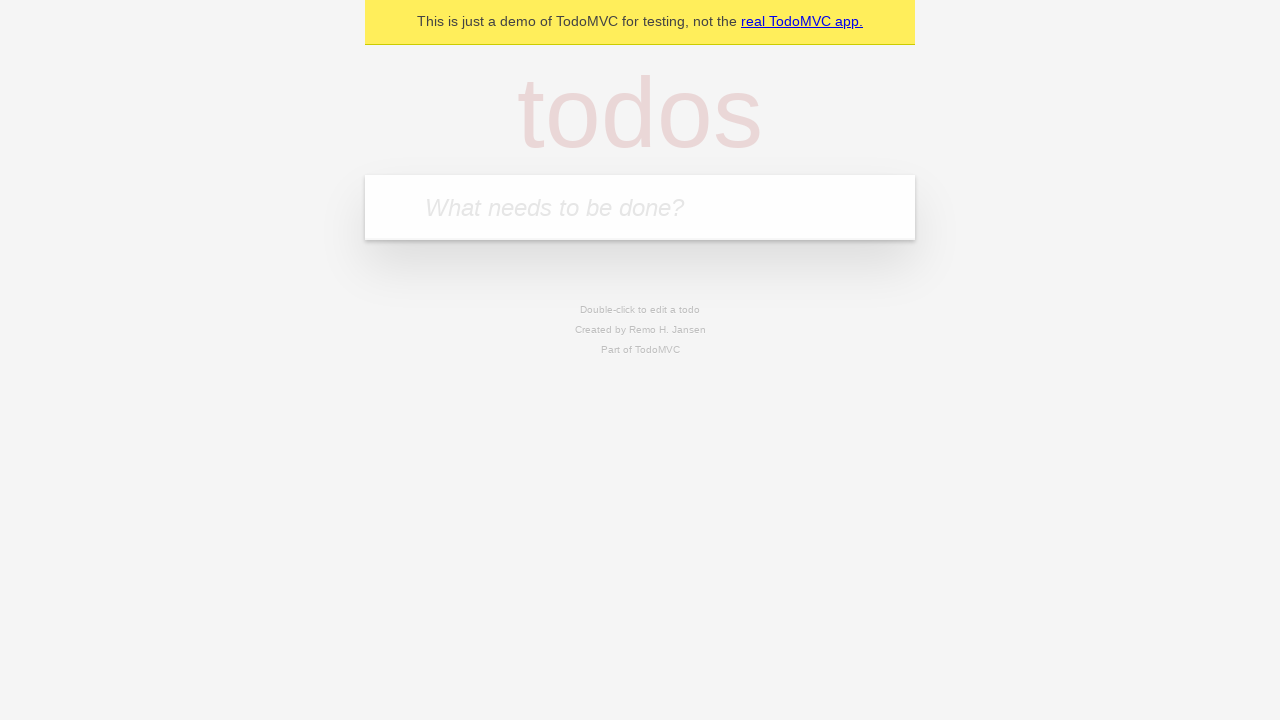

Filled todo input with 'buy some cheese' on internal:attr=[placeholder="What needs to be done?"i]
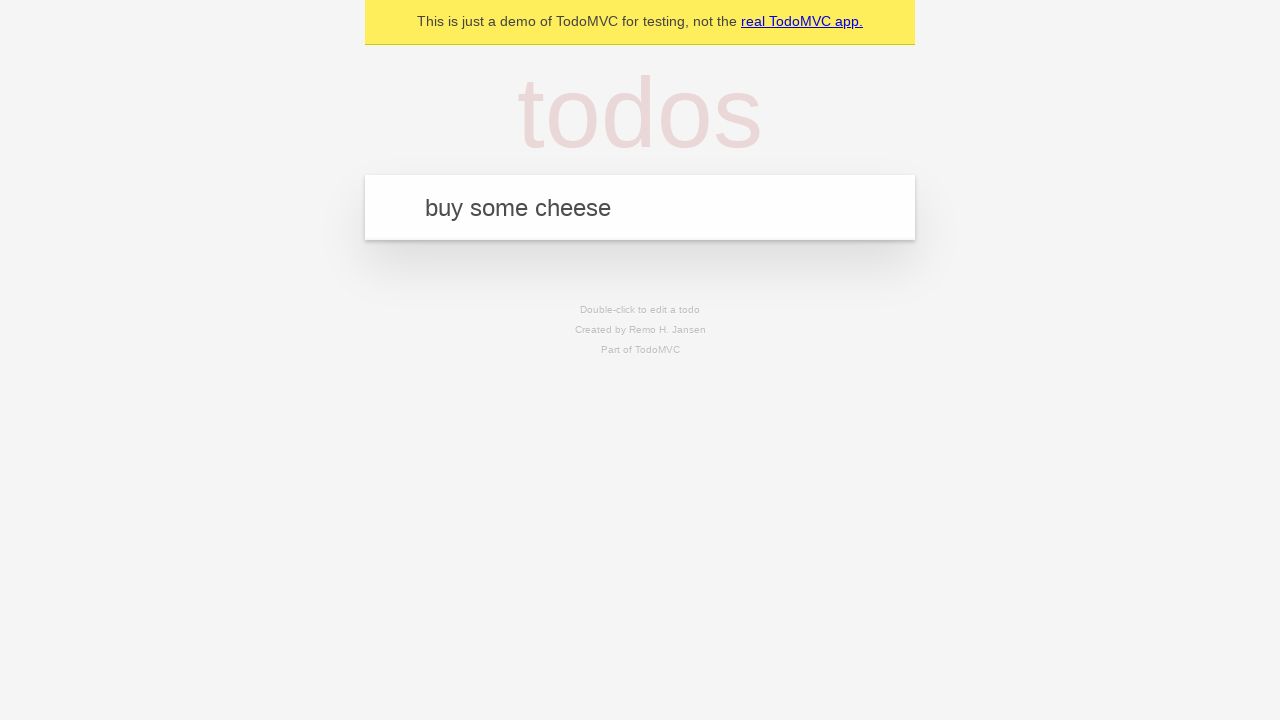

Pressed Enter to create first todo on internal:attr=[placeholder="What needs to be done?"i]
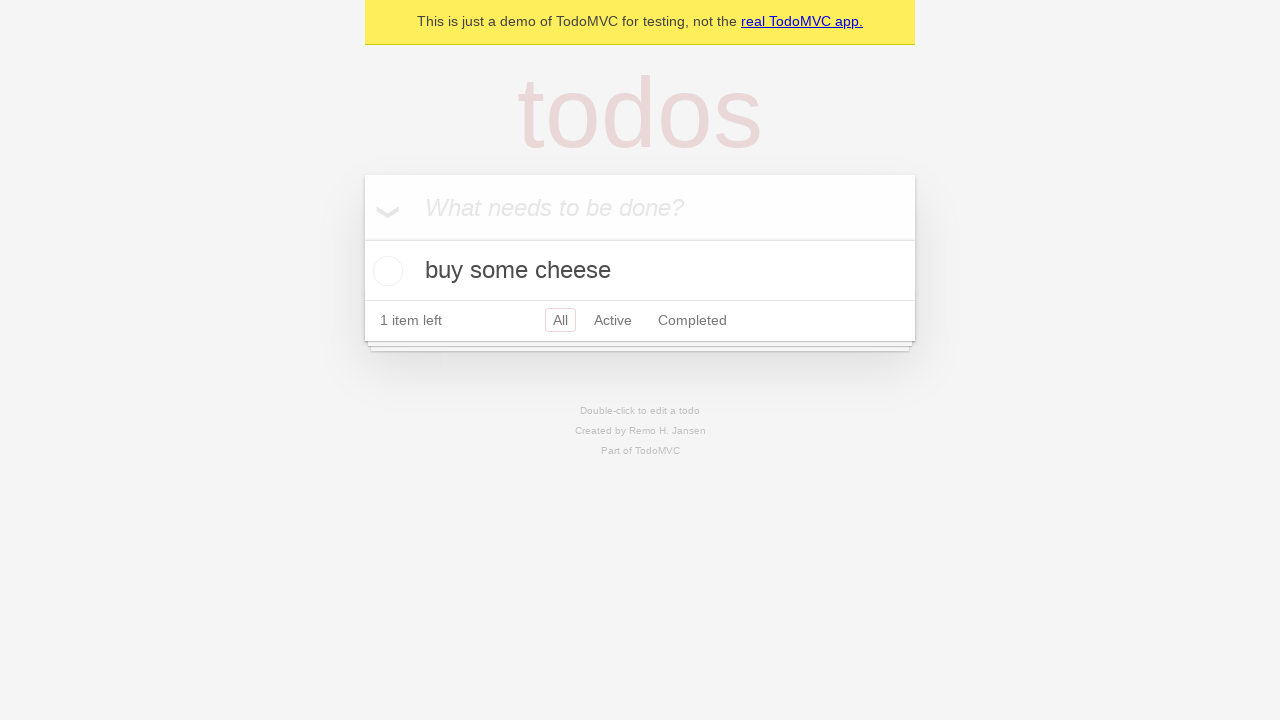

Filled todo input with 'feed the cat' on internal:attr=[placeholder="What needs to be done?"i]
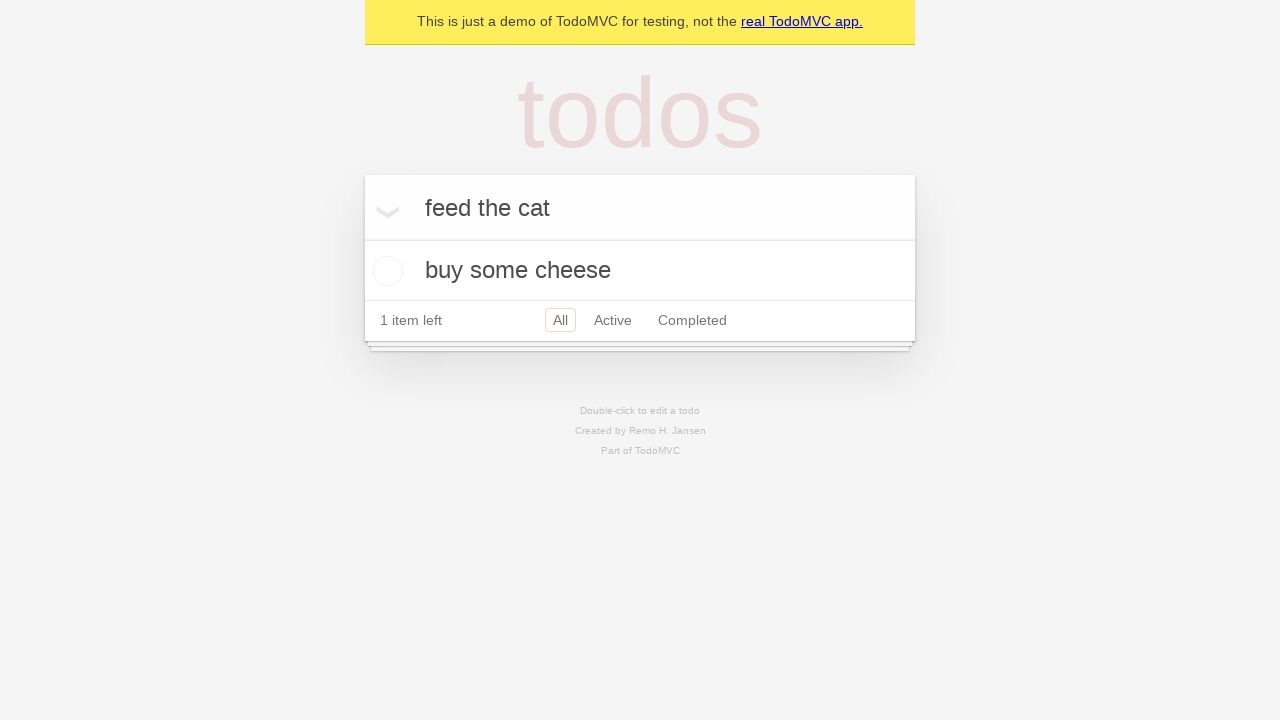

Pressed Enter to create second todo on internal:attr=[placeholder="What needs to be done?"i]
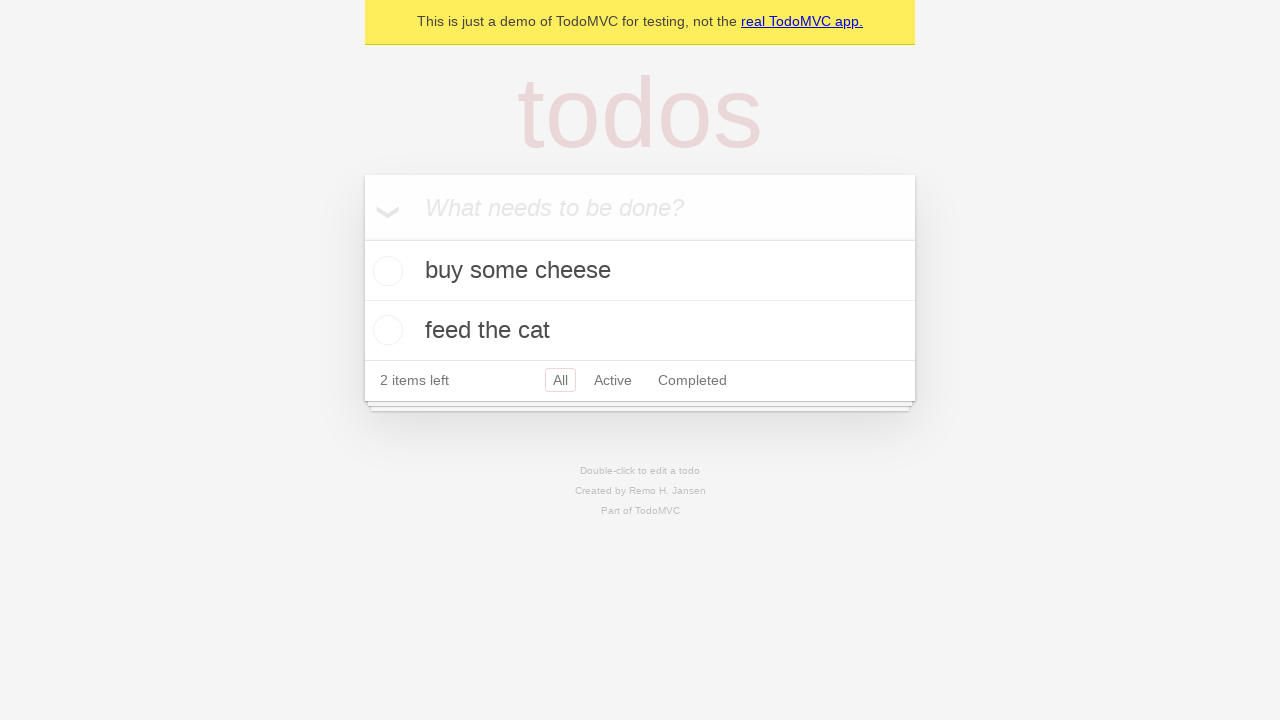

Filled todo input with 'book a doctors appointment' on internal:attr=[placeholder="What needs to be done?"i]
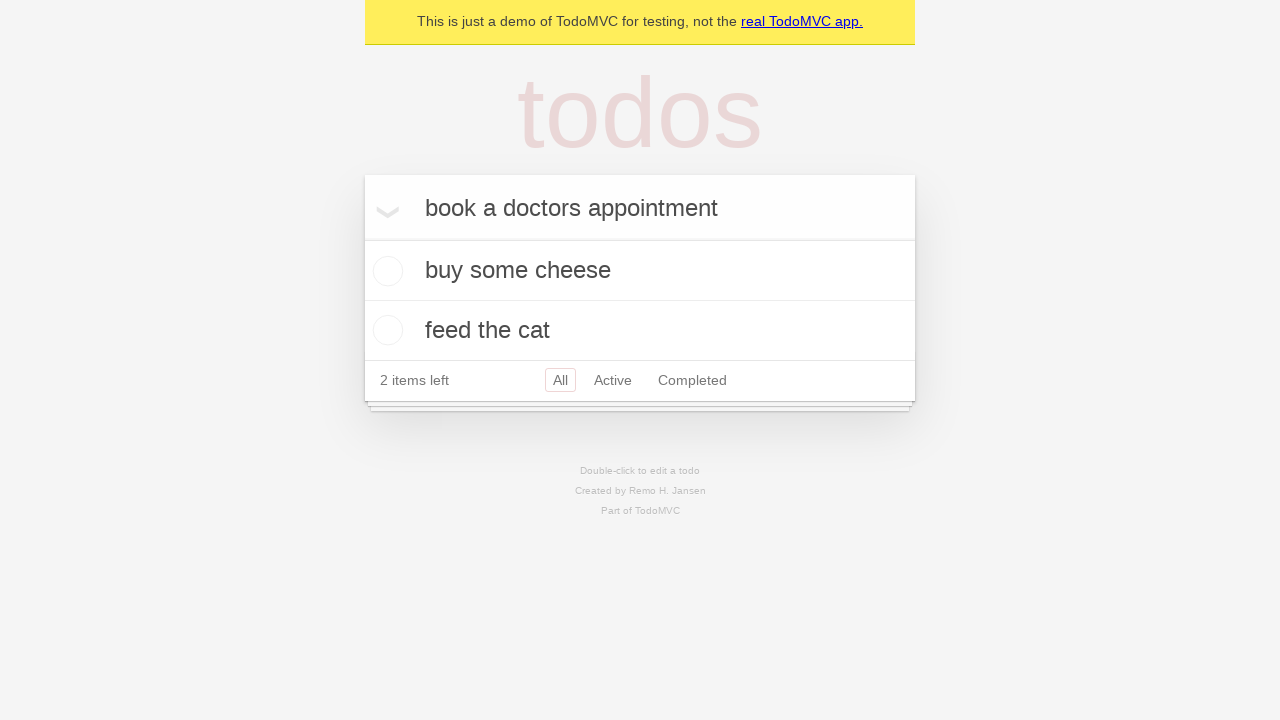

Pressed Enter to create third todo on internal:attr=[placeholder="What needs to be done?"i]
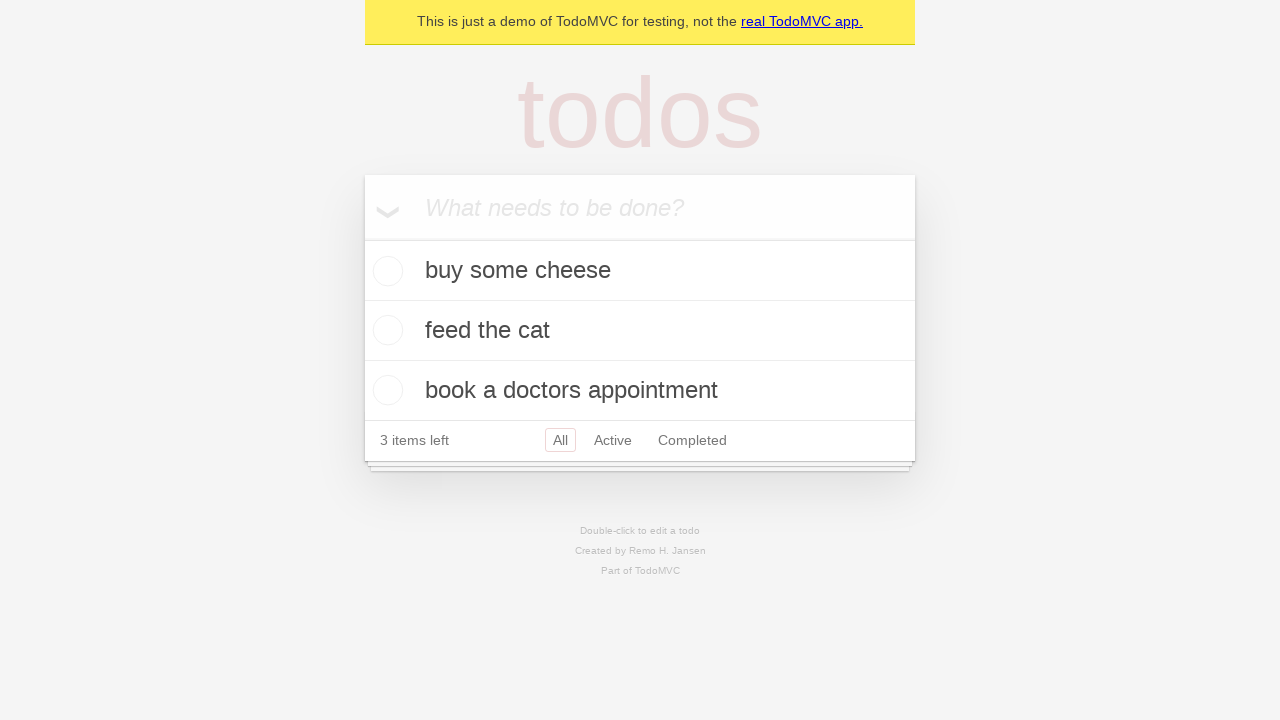

Double-clicked second todo to enter edit mode at (640, 331) on .todo-list li >> nth=1
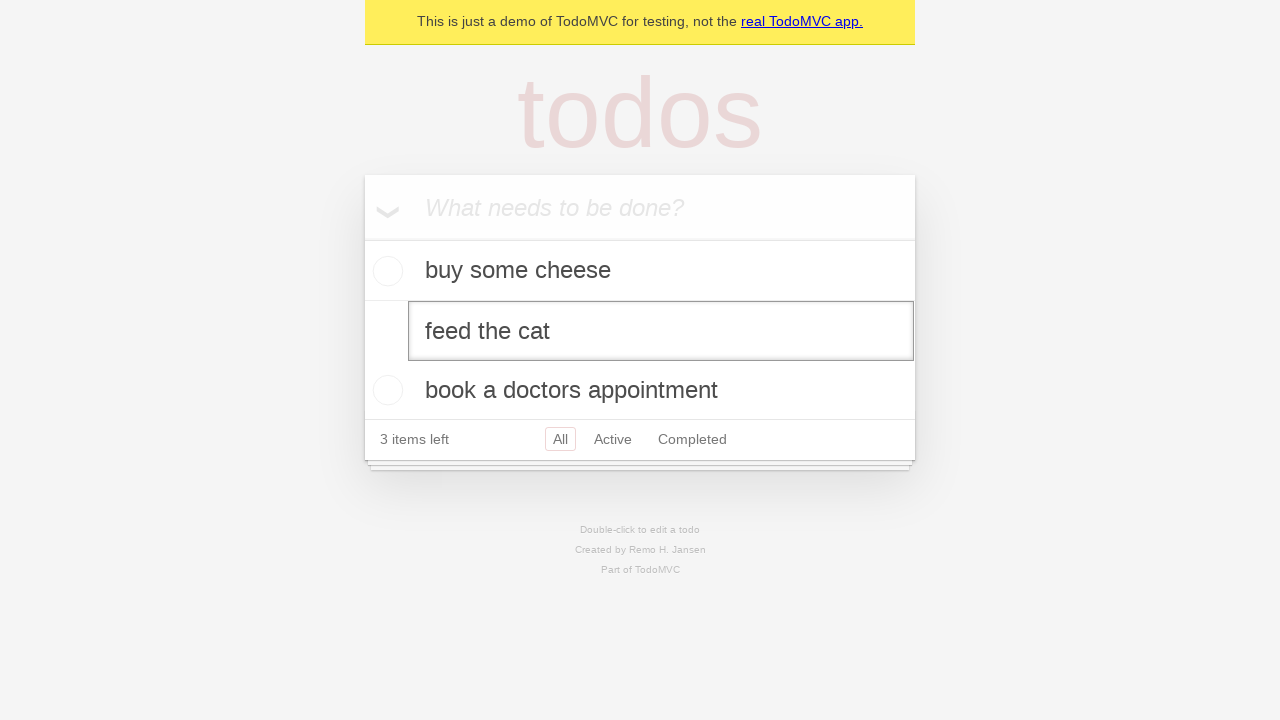

Filled edit field with text containing leading and trailing whitespace: '    buy some sausages    ' on .todo-list li >> nth=1 >> .edit
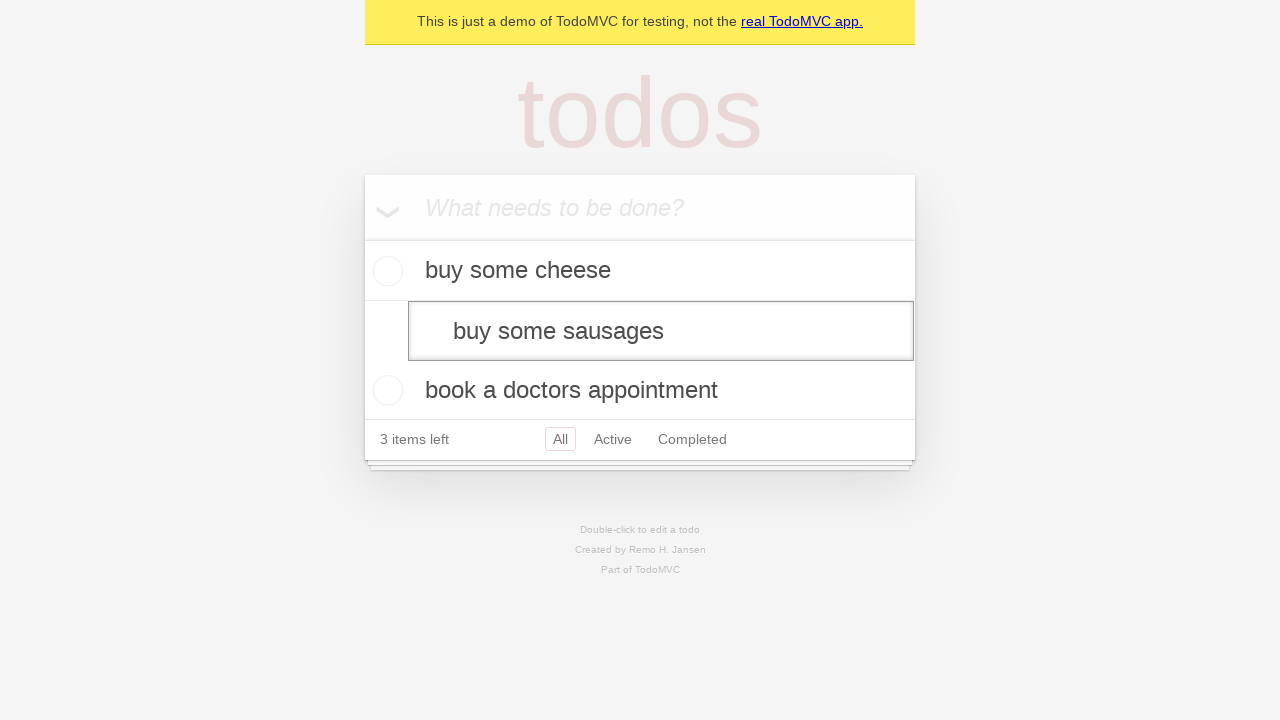

Pressed Enter to save edited todo text on .todo-list li >> nth=1 >> .edit
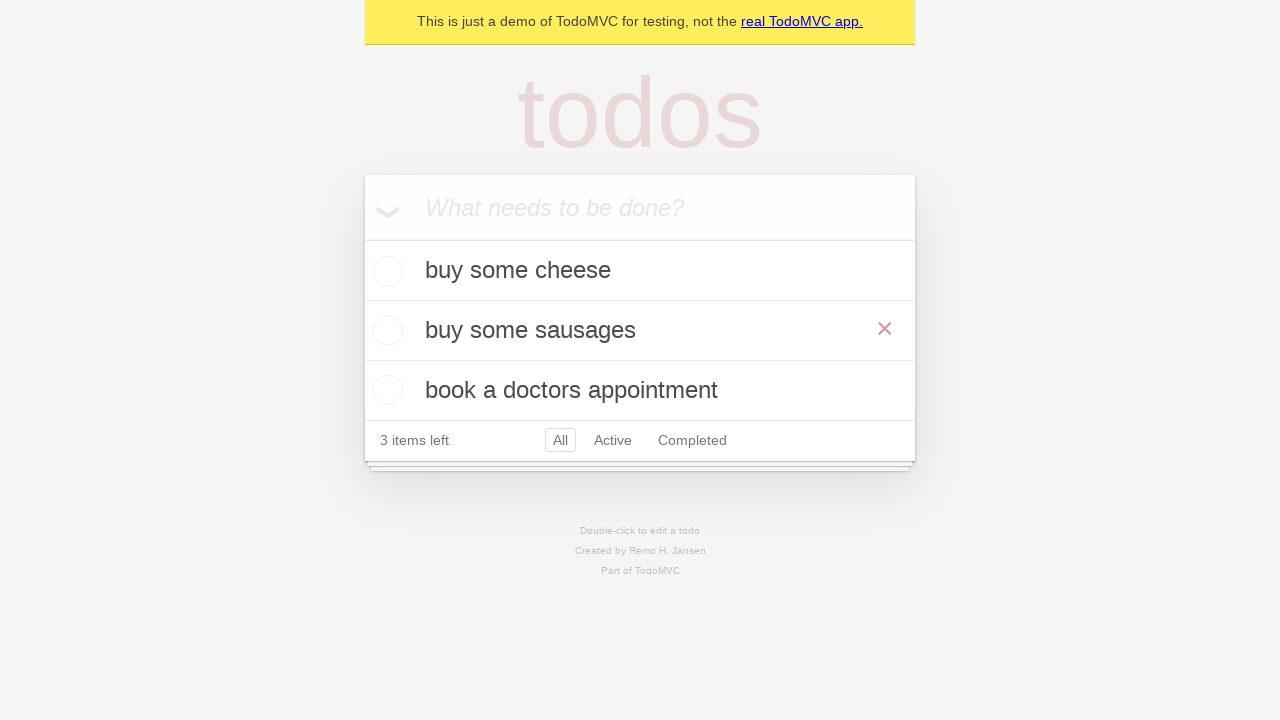

Verified todo list updated after saving edit
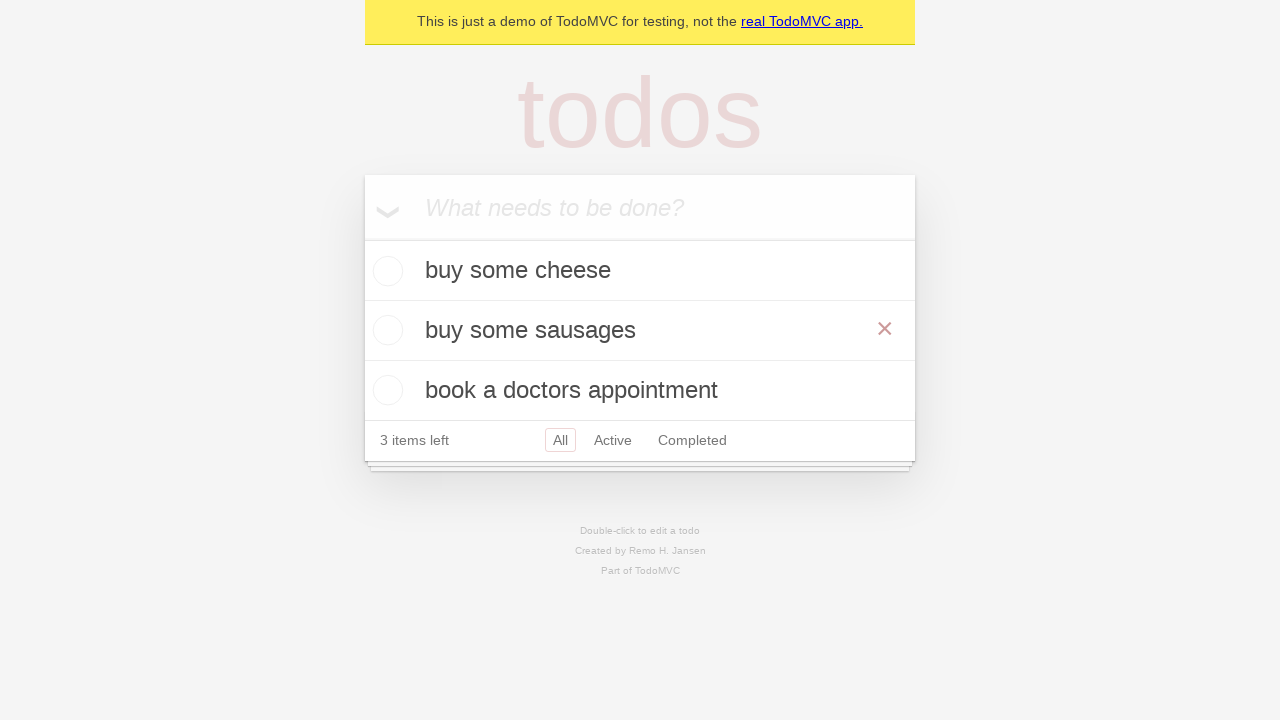

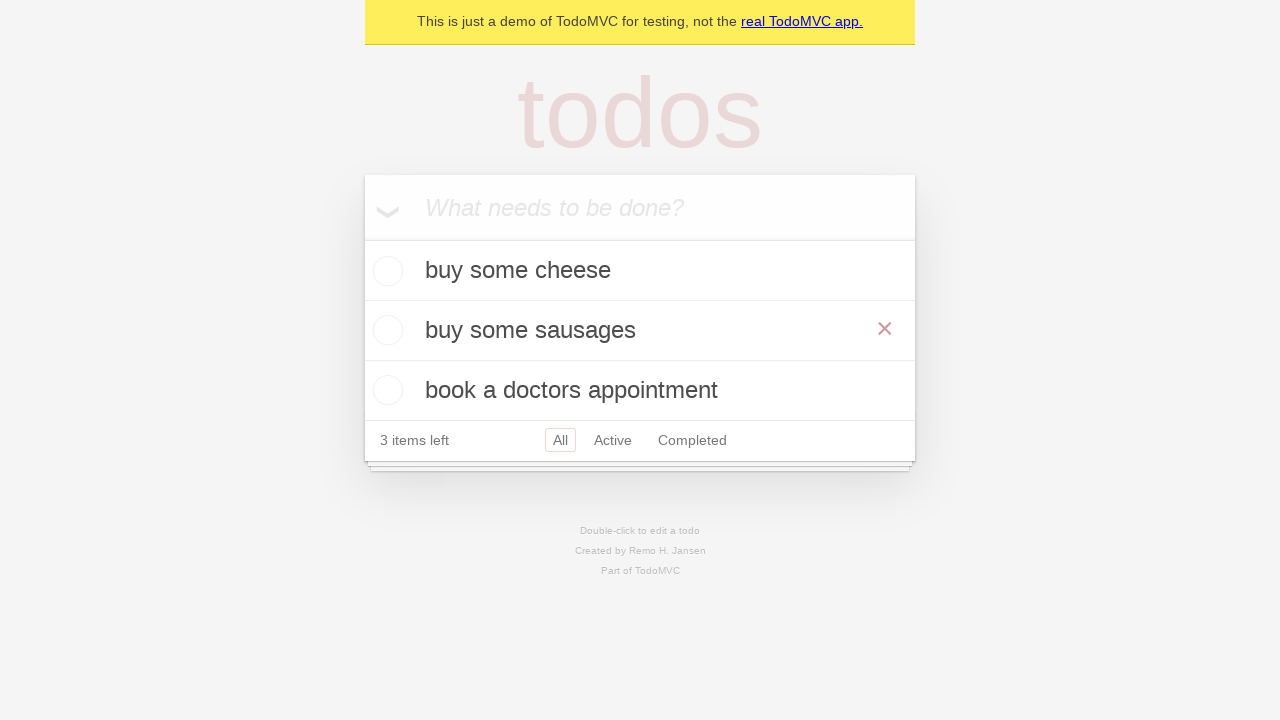